Tests handling a JavaScript prompt dialog by entering text and clicking OK, then entering text and clicking Cancel, verifying the result messages for each scenario.

Starting URL: https://the-internet.herokuapp.com/javascript_alerts

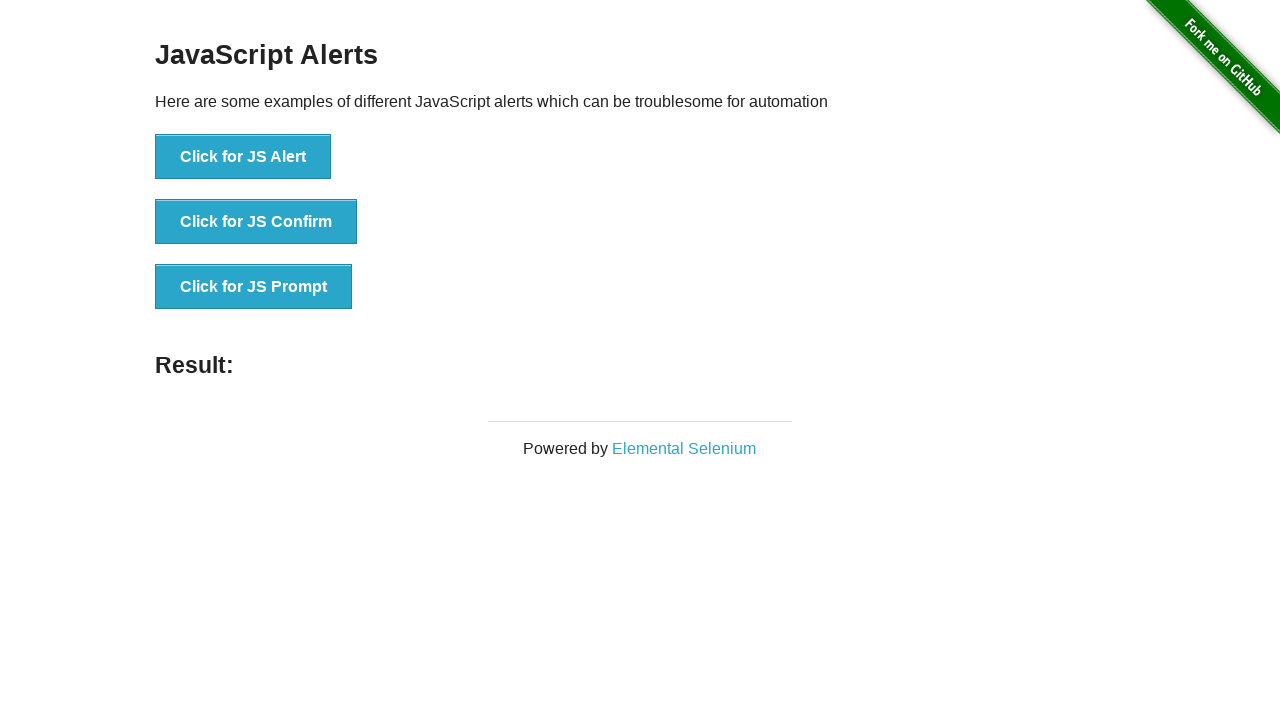

Set up dialog handler to accept prompt with input text
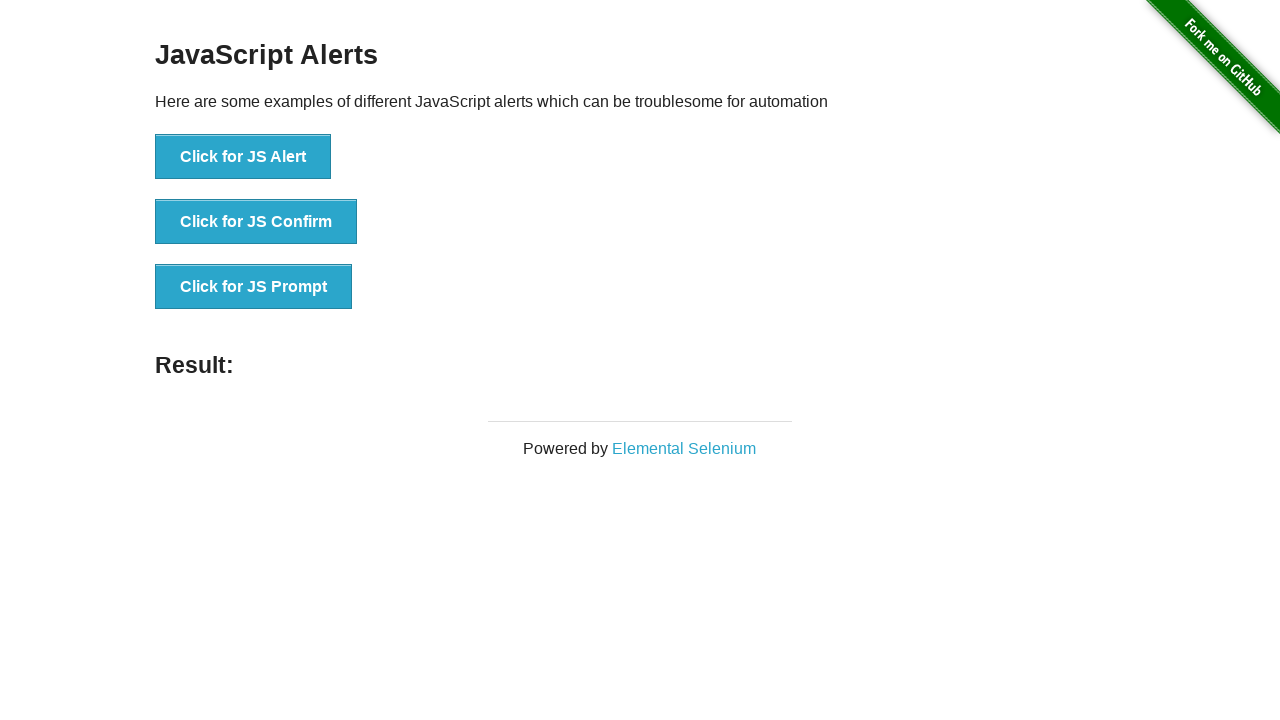

Clicked the JS Prompt button at (254, 287) on xpath=//button[contains(text(), 'Click for JS Prompt')]
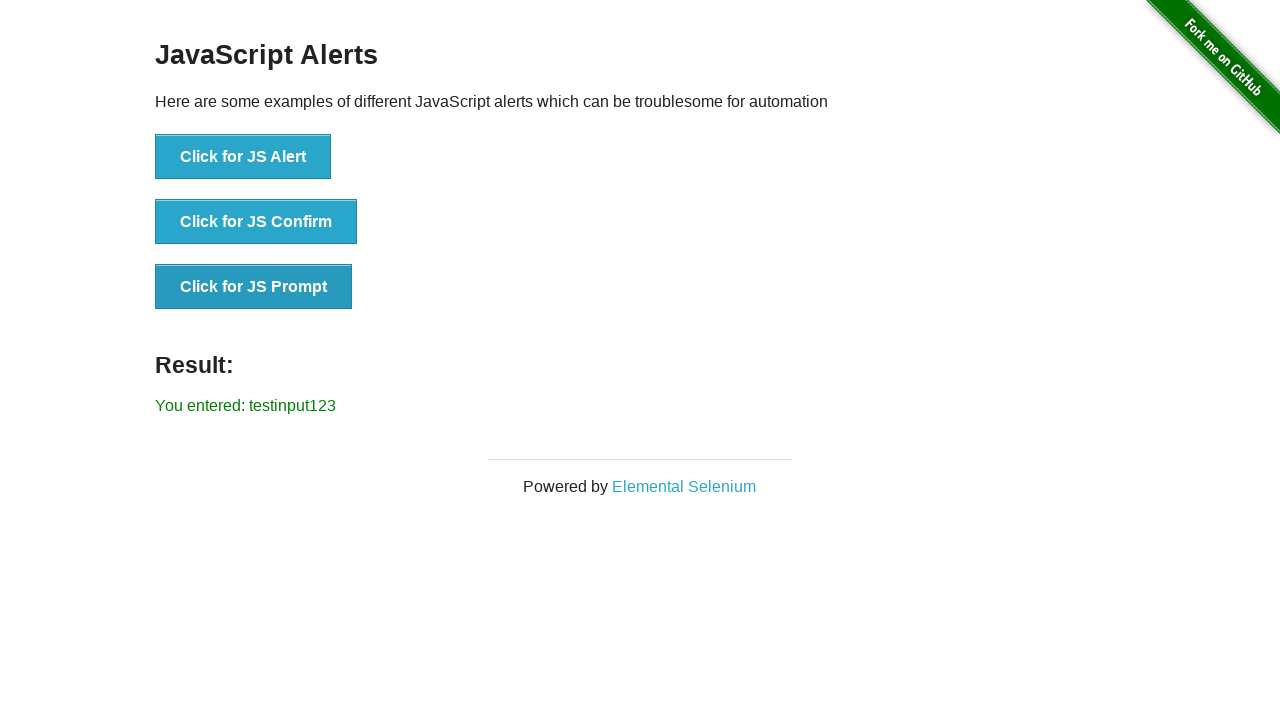

Waited for result message element to appear
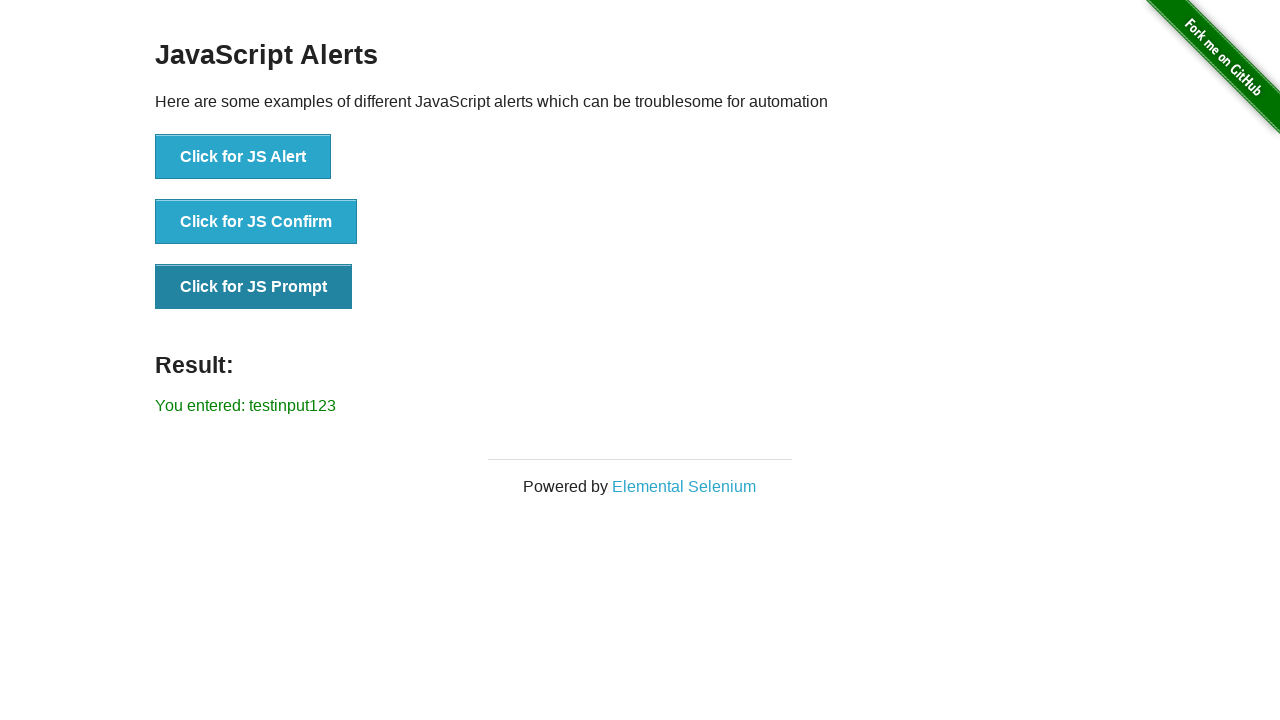

Retrieved result message: 'You entered: testinput123'
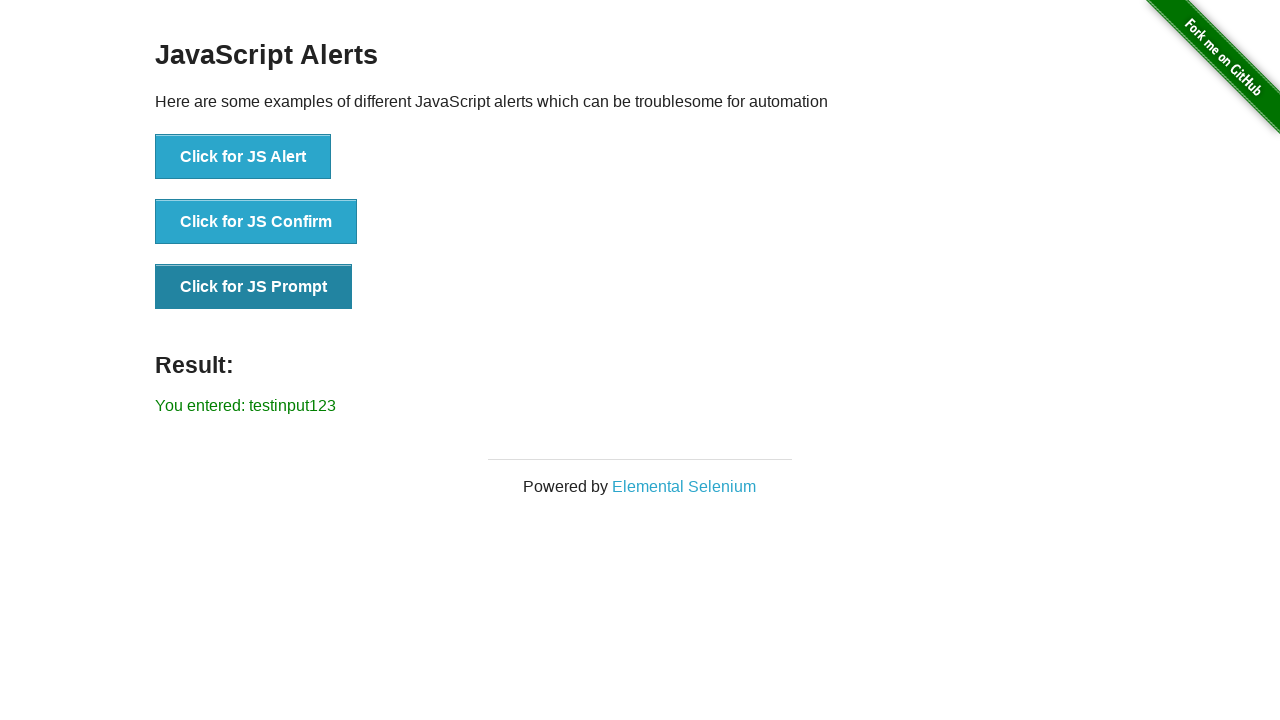

Verified result message matches expected output: 'You entered: testinput123'
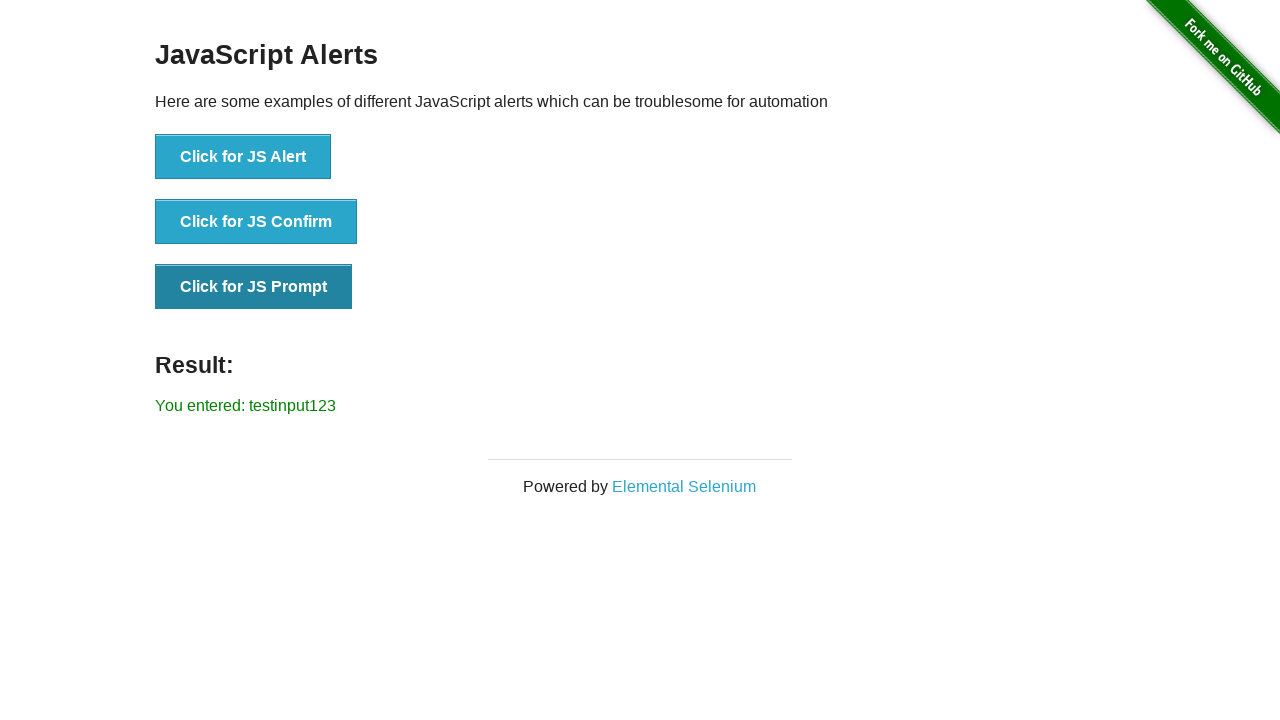

Set up dialog handler to dismiss (cancel) prompt
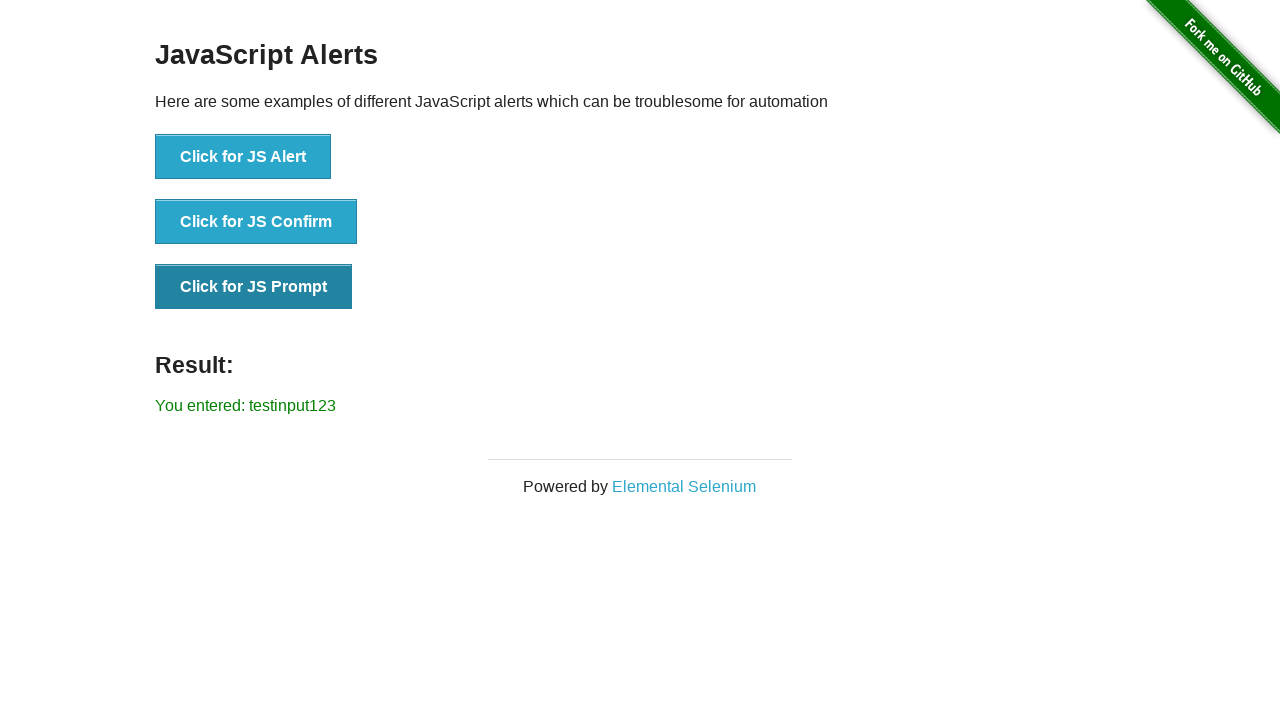

Clicked the JS Prompt button again at (254, 287) on xpath=//button[contains(text(), 'Click for JS Prompt')]
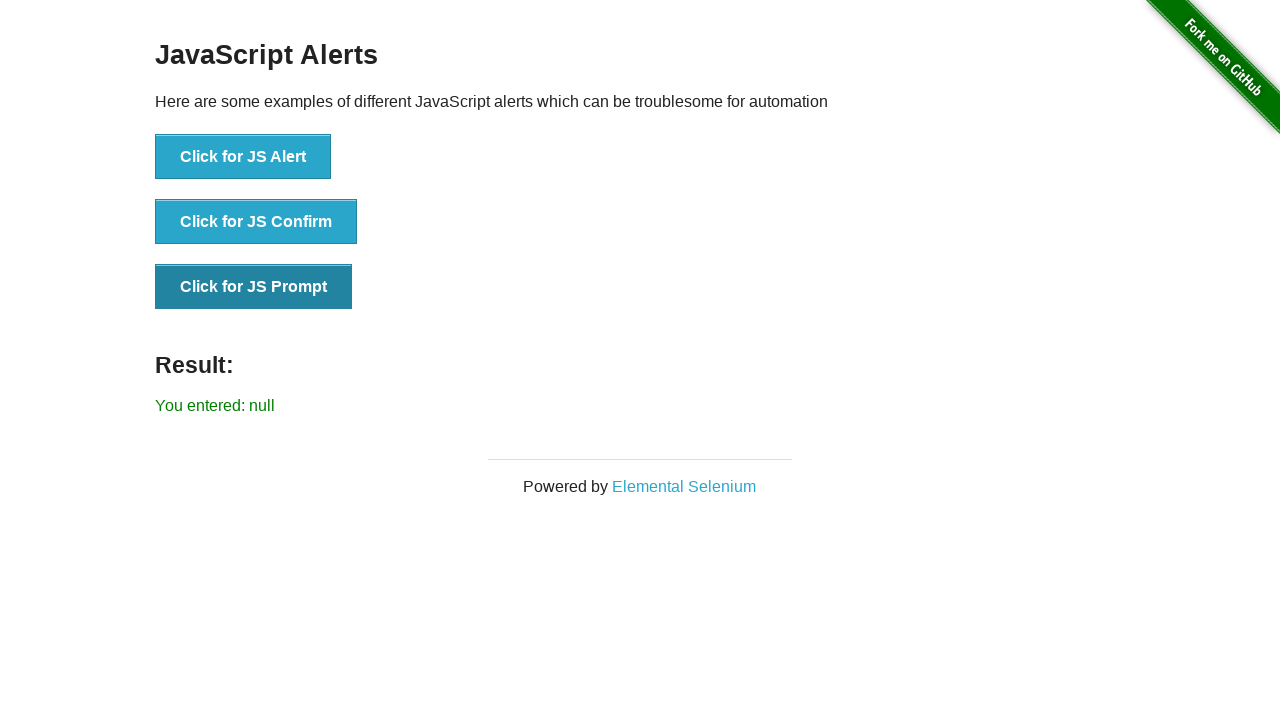

Retrieved result message after cancel: 'You entered: null'
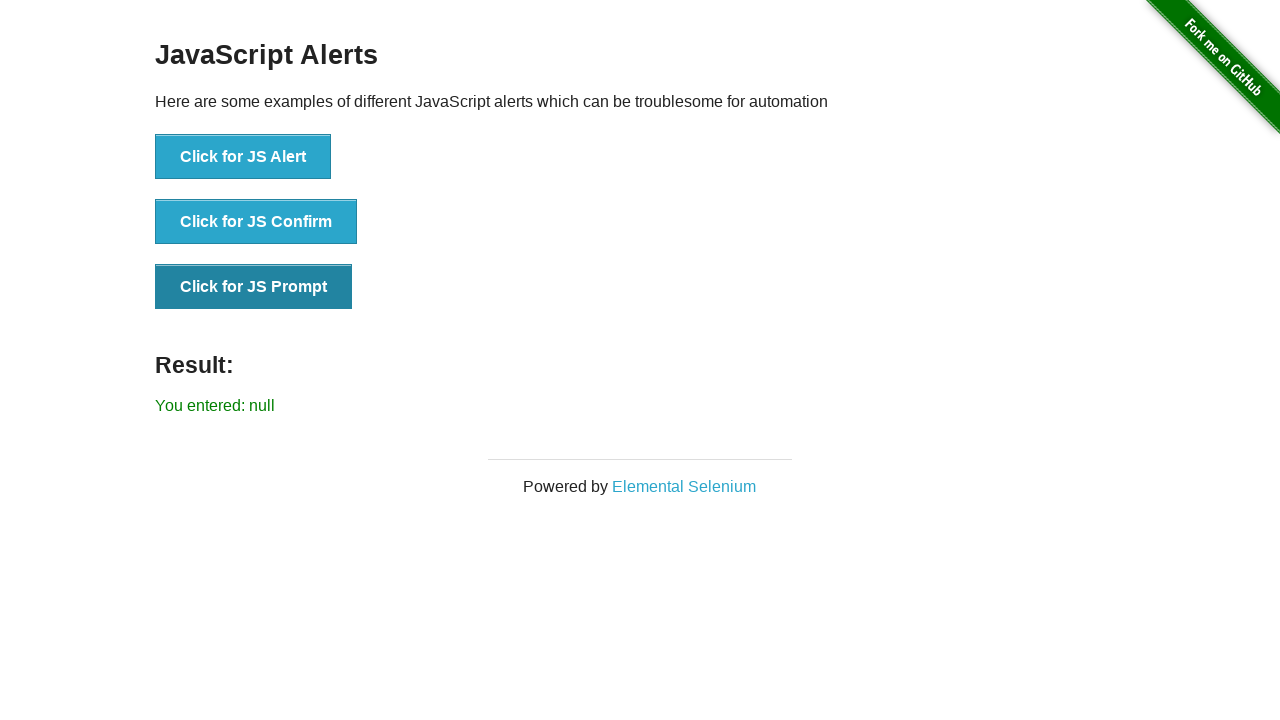

Verified result message is 'You entered: null' after canceling
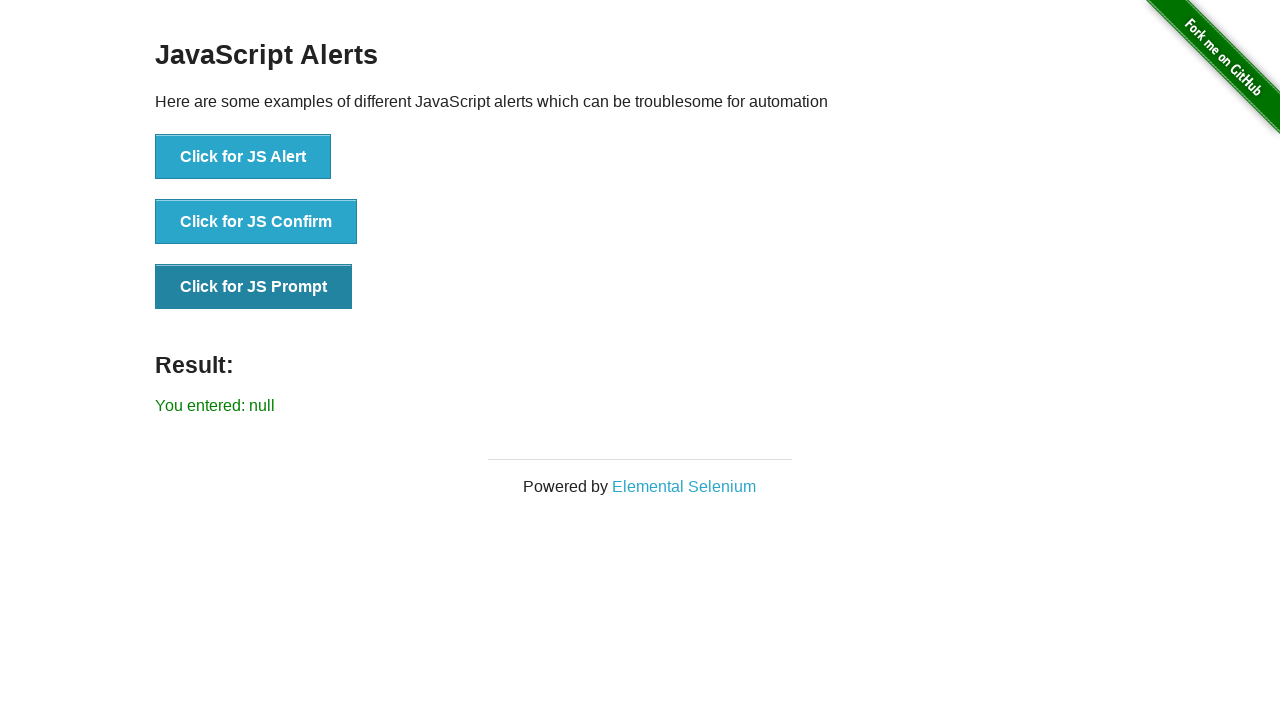

Verified that input text 'testinput123' is not present in cancel result
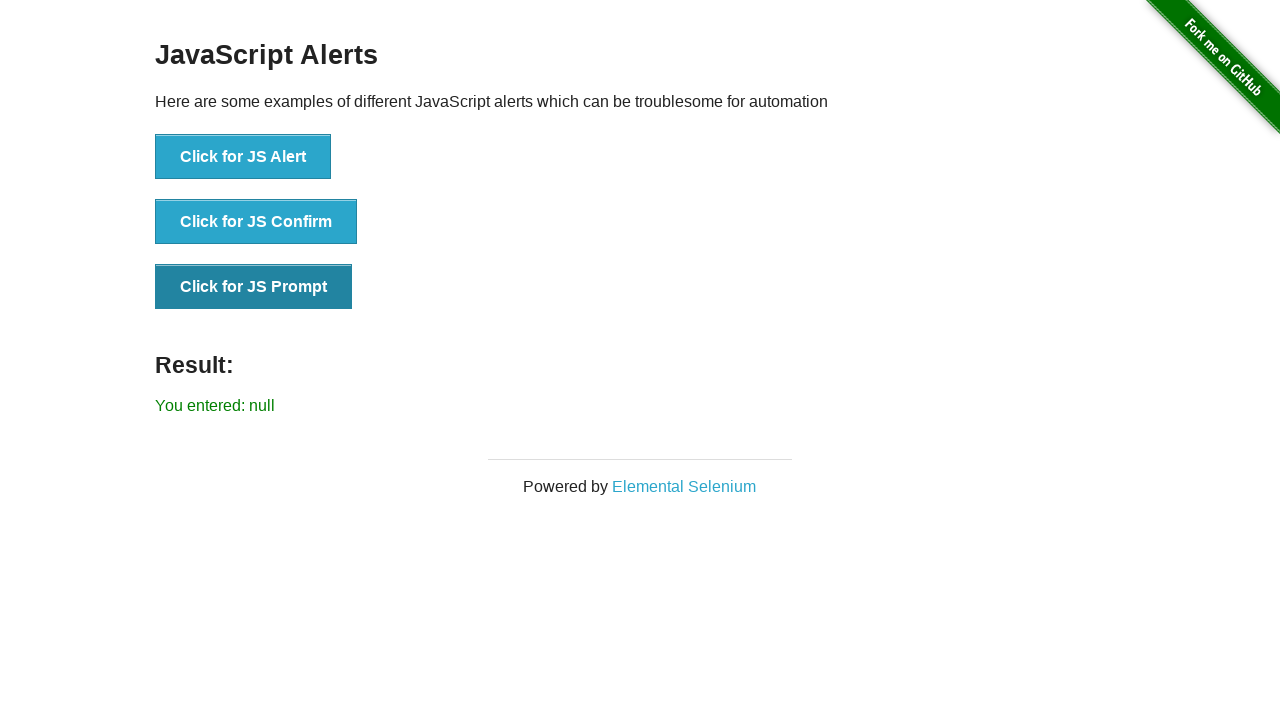

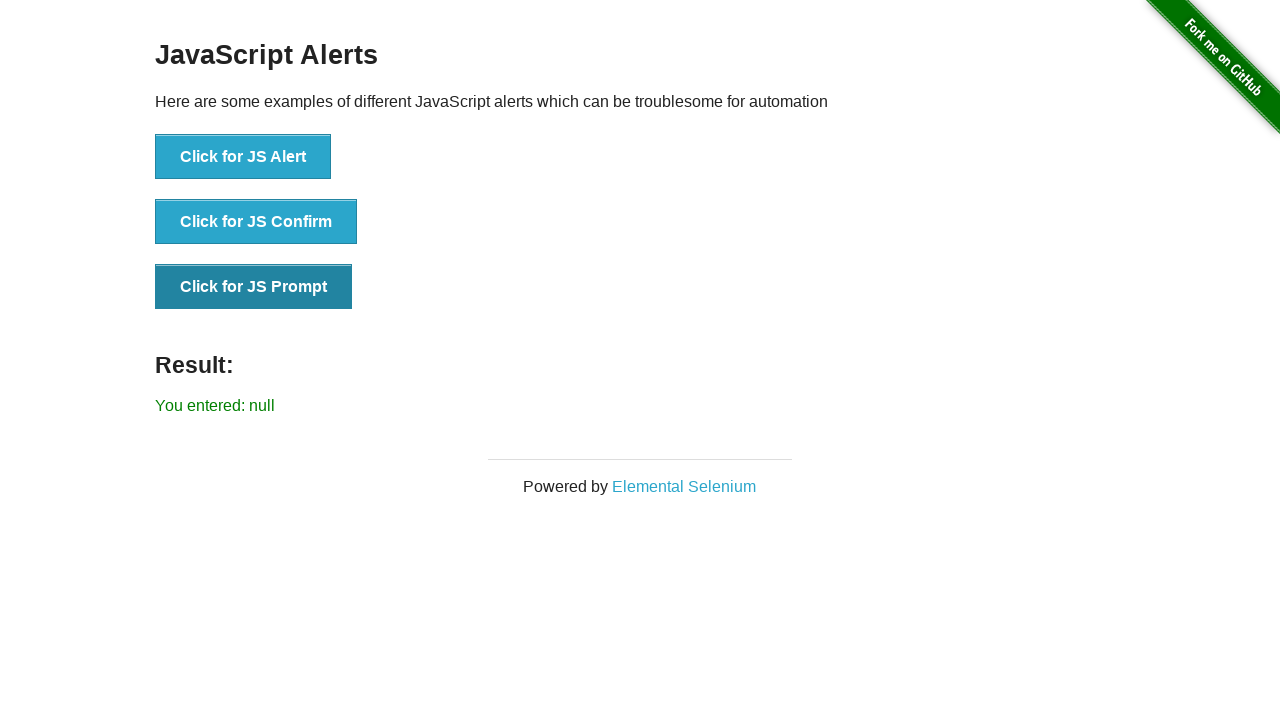